Demonstrates drag and drop functionality by dragging element A onto element B

Starting URL: https://crossbrowsertesting.github.io/drag-and-drop

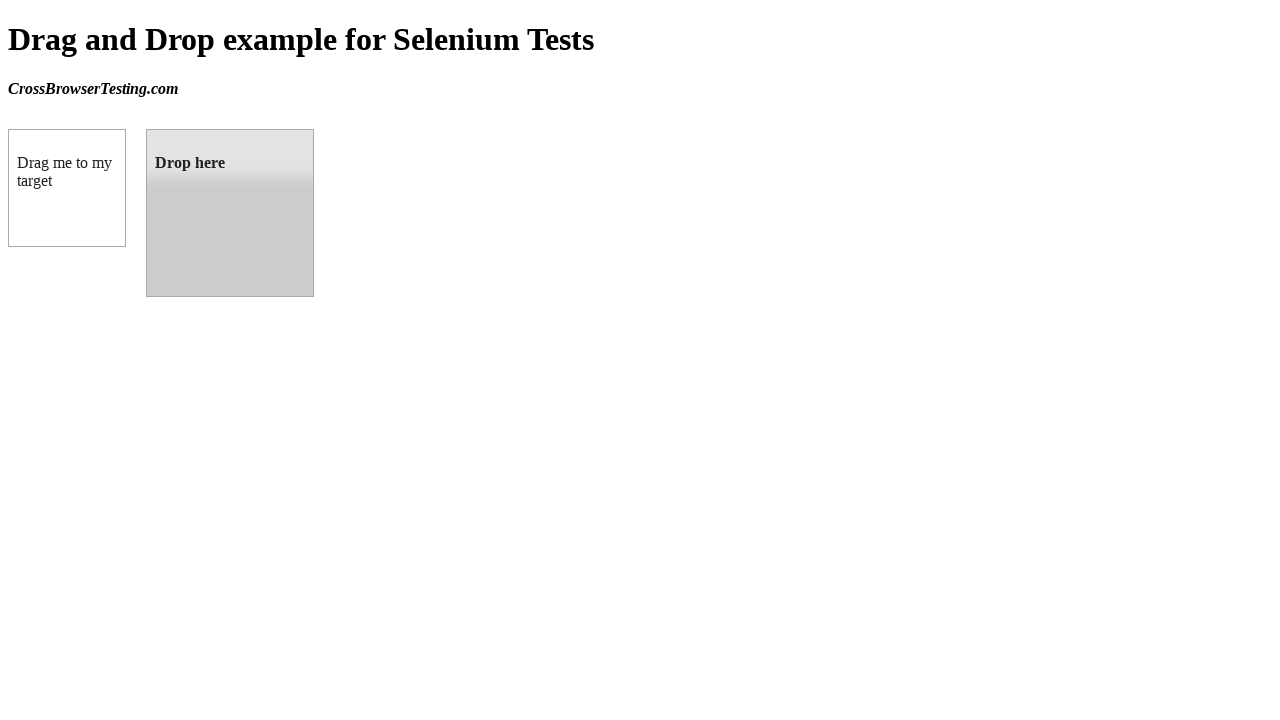

Navigated to drag and drop demo page
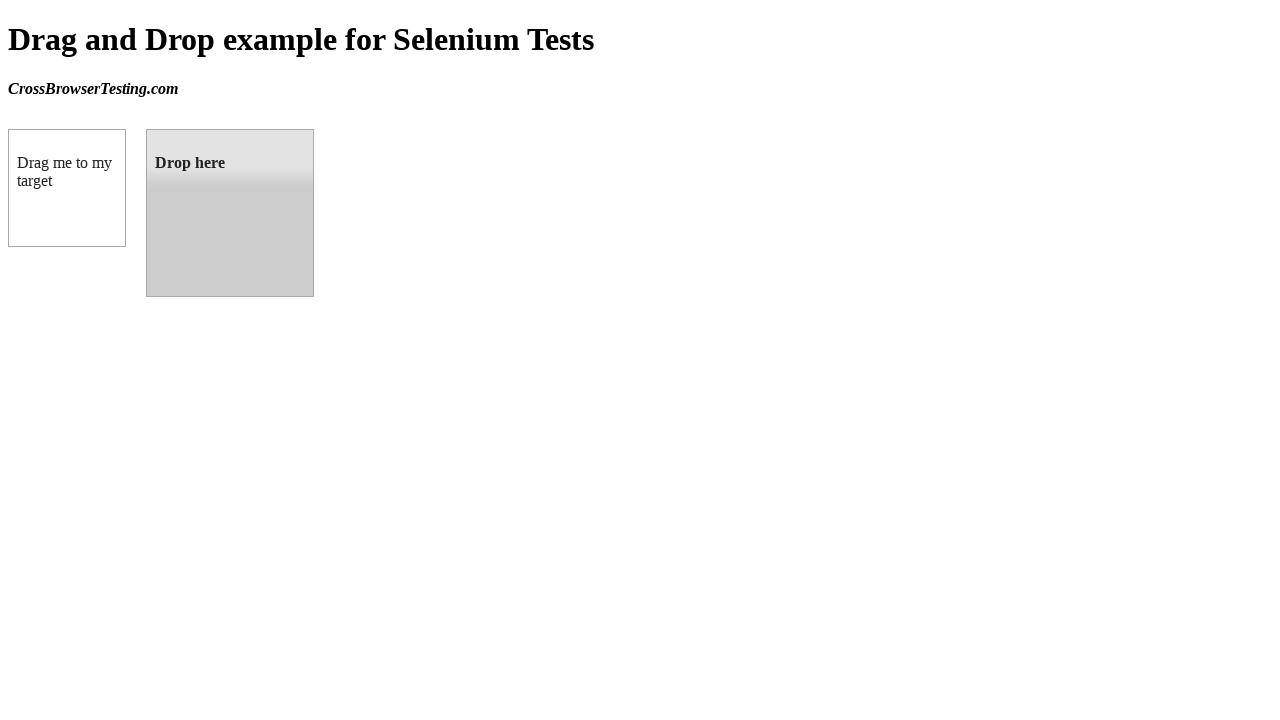

Located draggable element A
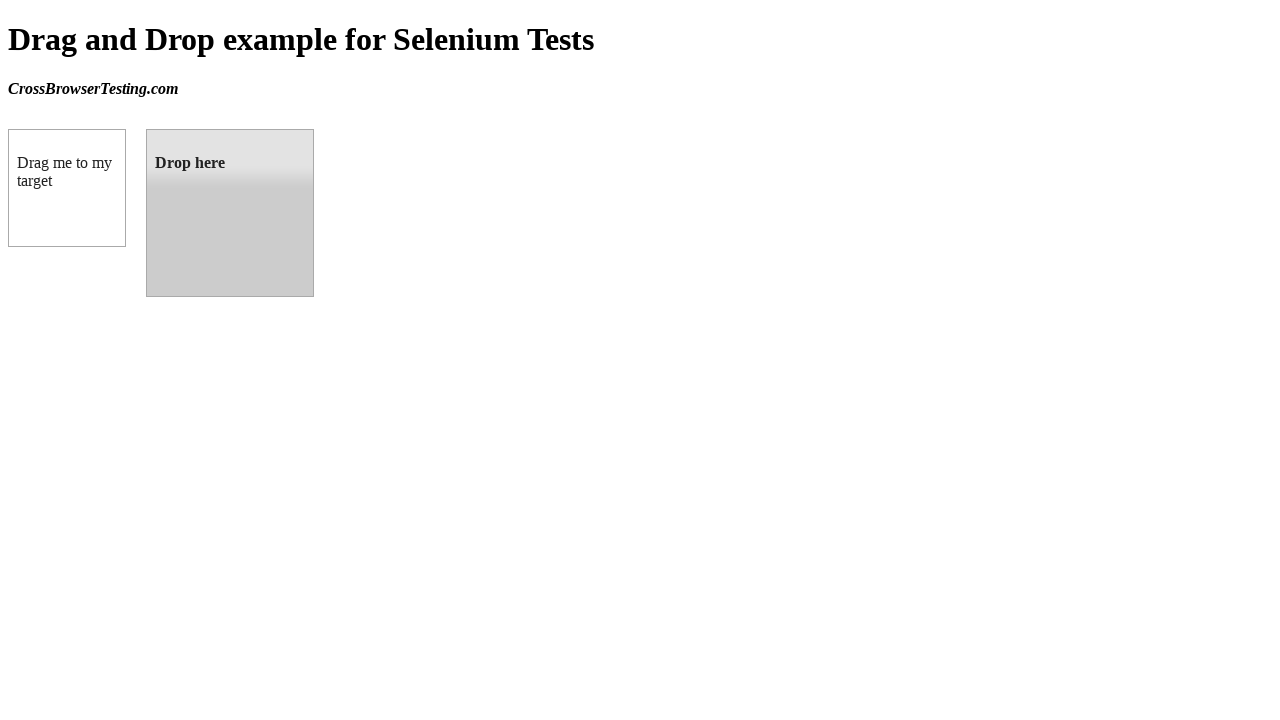

Located droppable element B
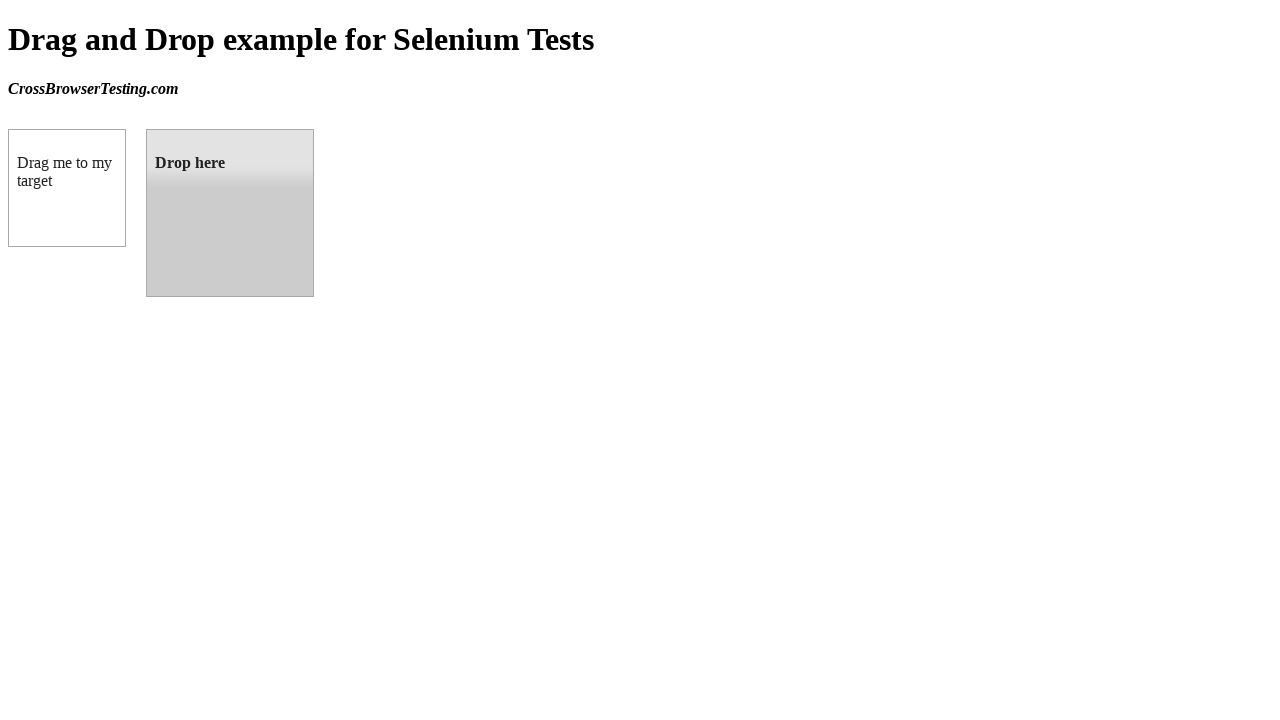

Dragged element A onto element B at (230, 213)
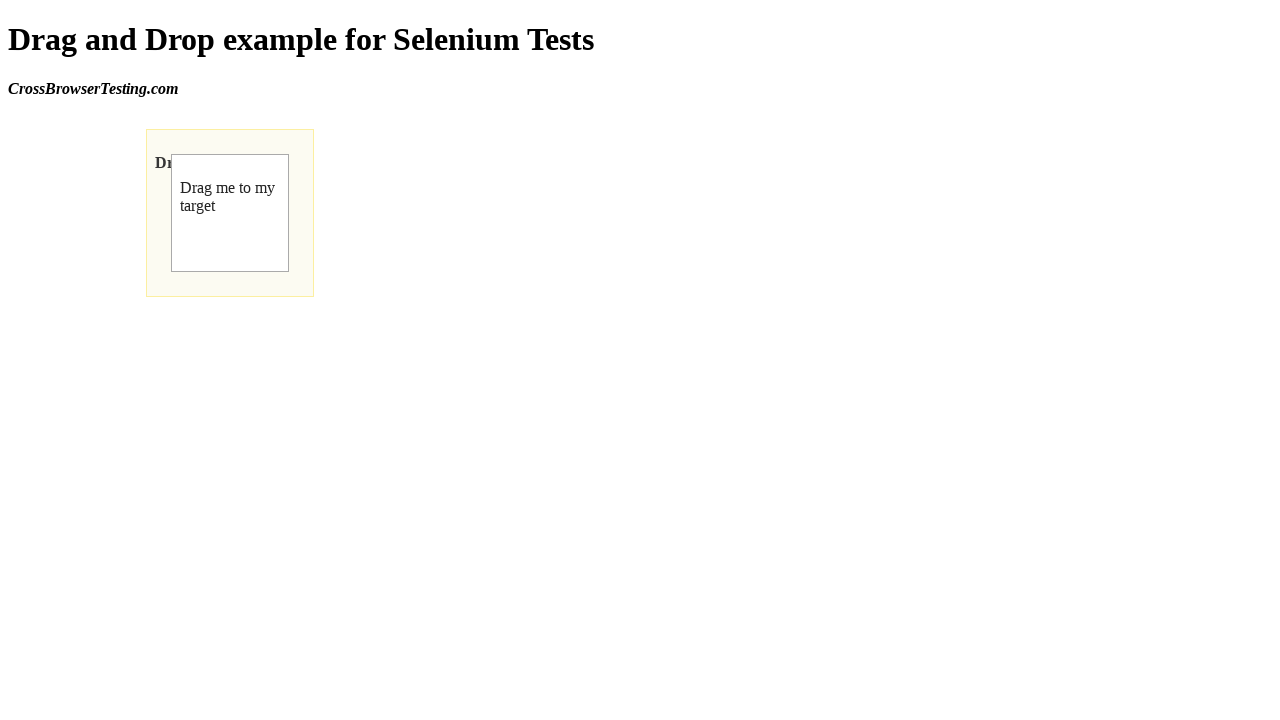

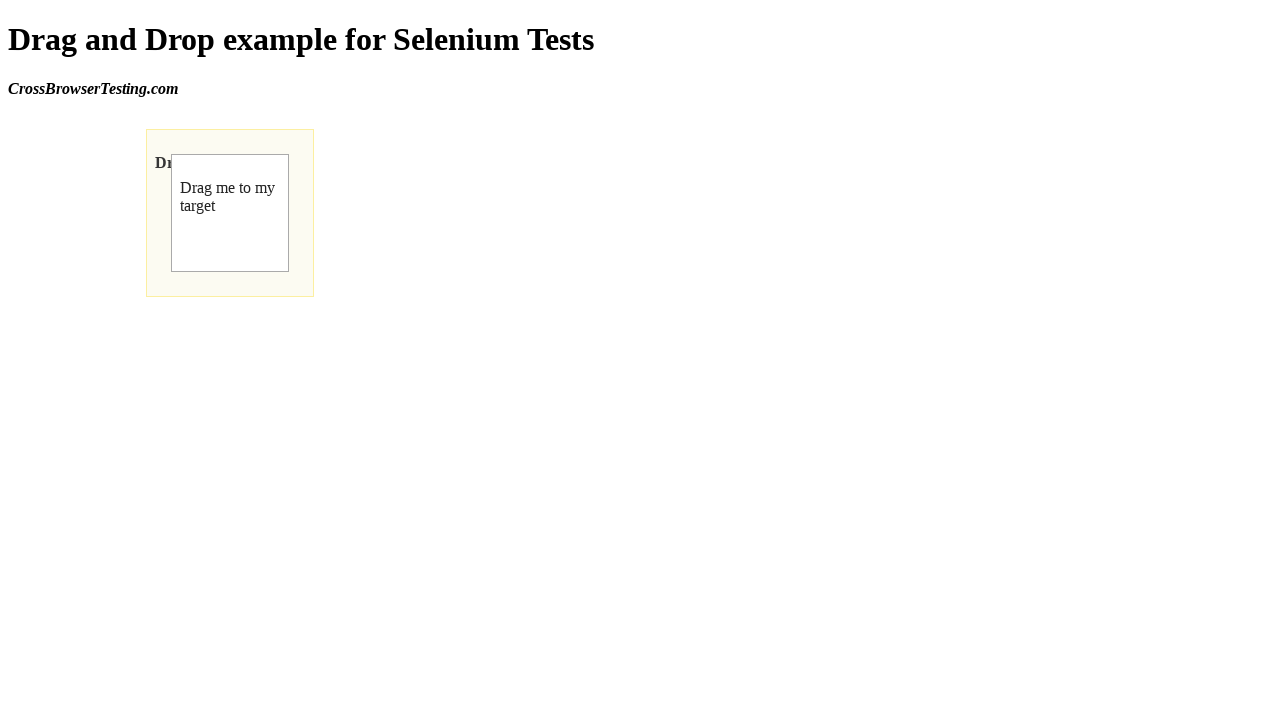